Tests drag and drop functionality by dragging element B onto element A

Starting URL: https://the-internet.herokuapp.com/

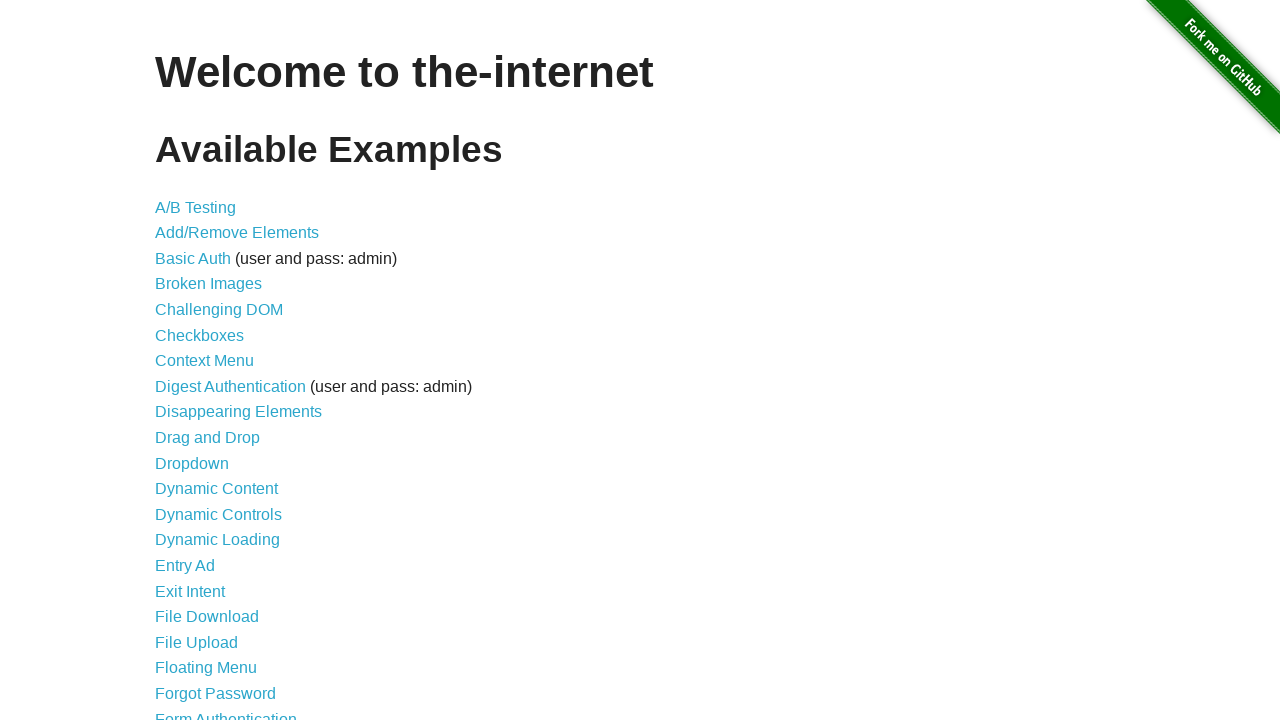

Clicked on Drag and Drop link at (208, 438) on xpath=//*[contains(text(),'Drag and Drop')]
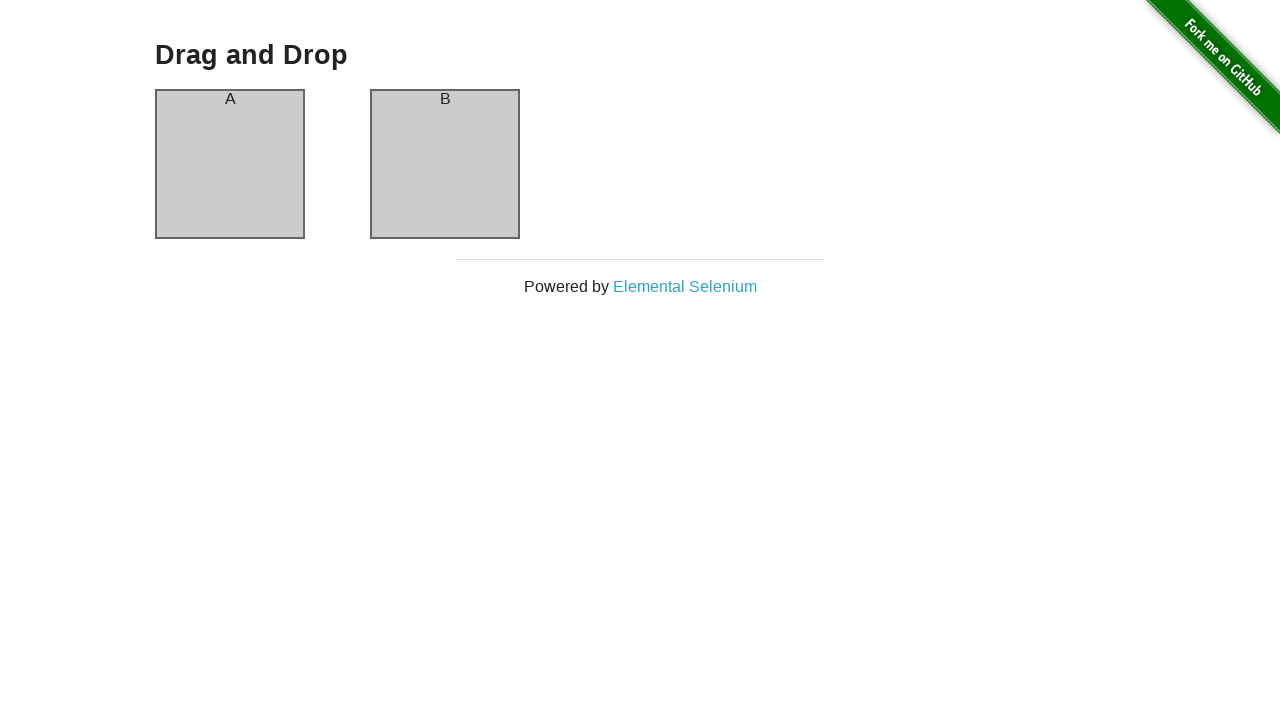

Navigated to Drag and Drop page
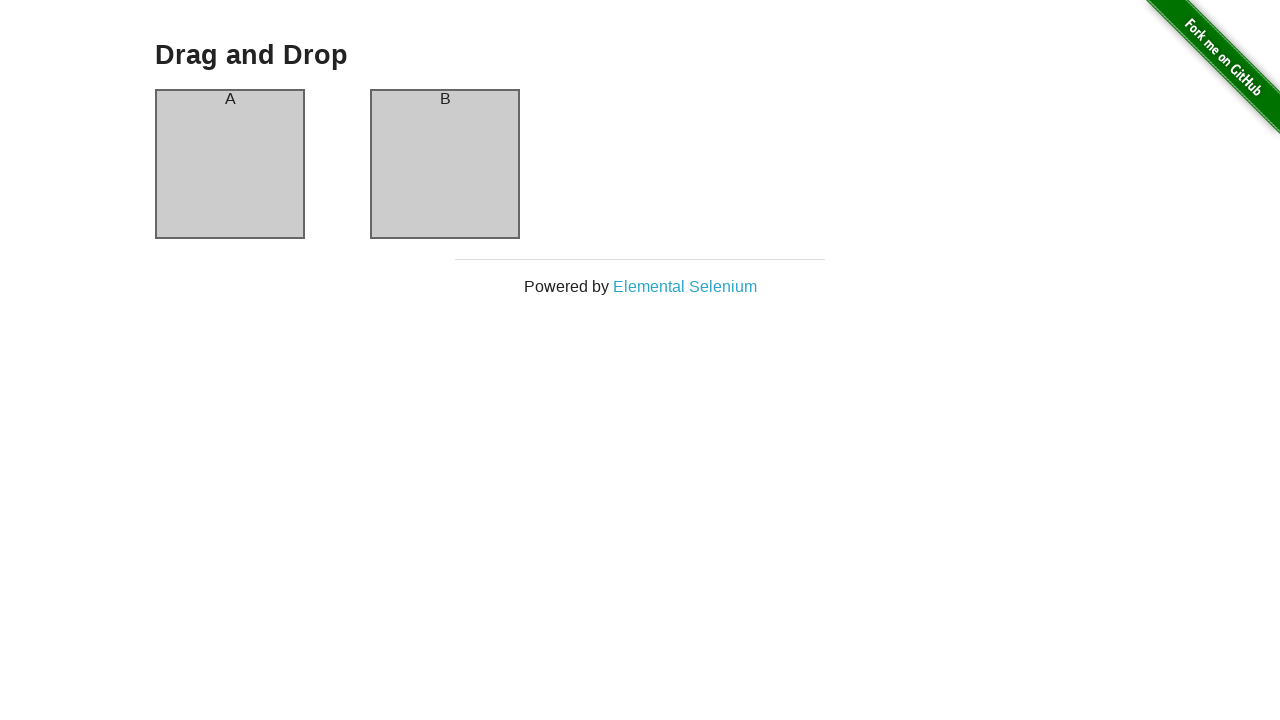

Page title (h3) is visible
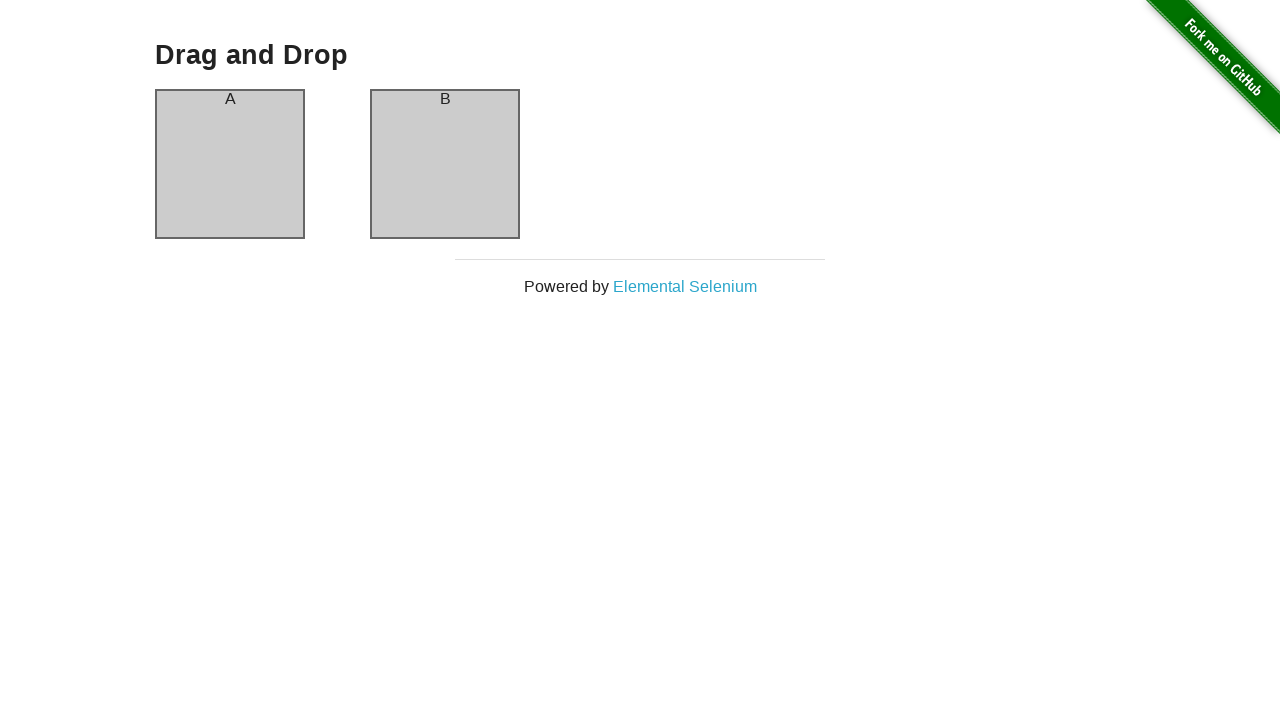

Element A (column-a) is visible
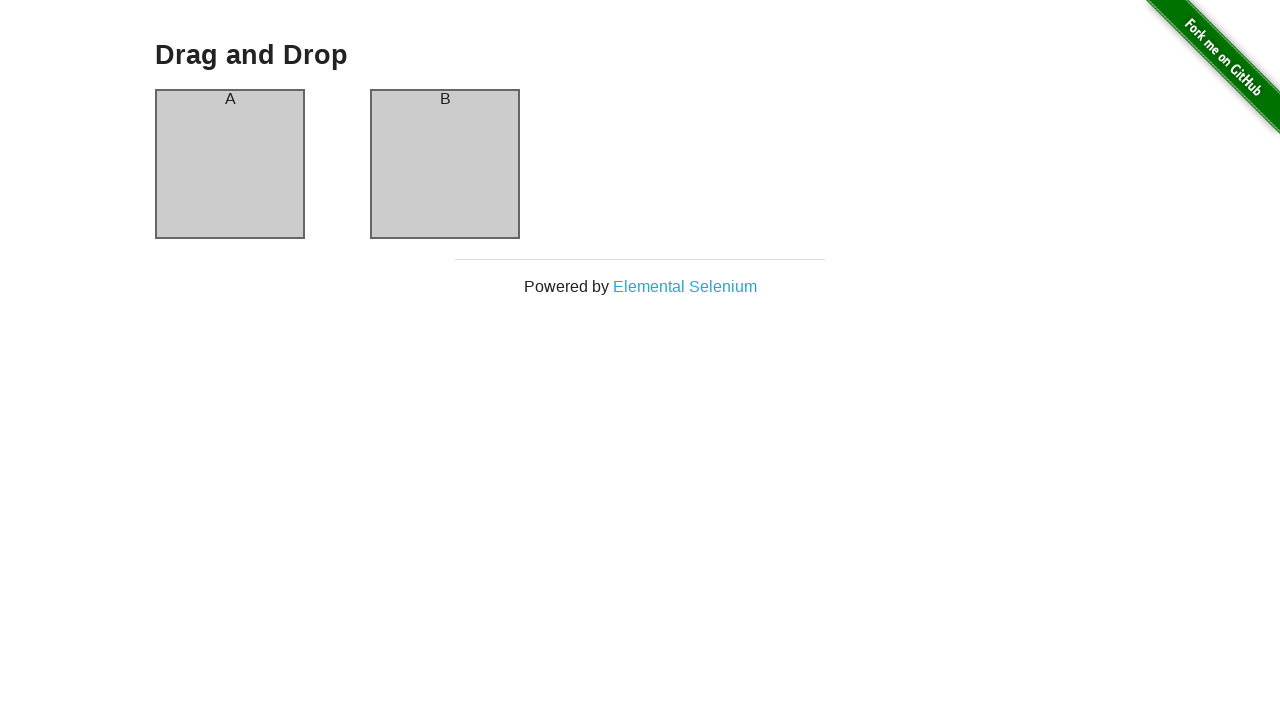

Element B (column-b) is visible
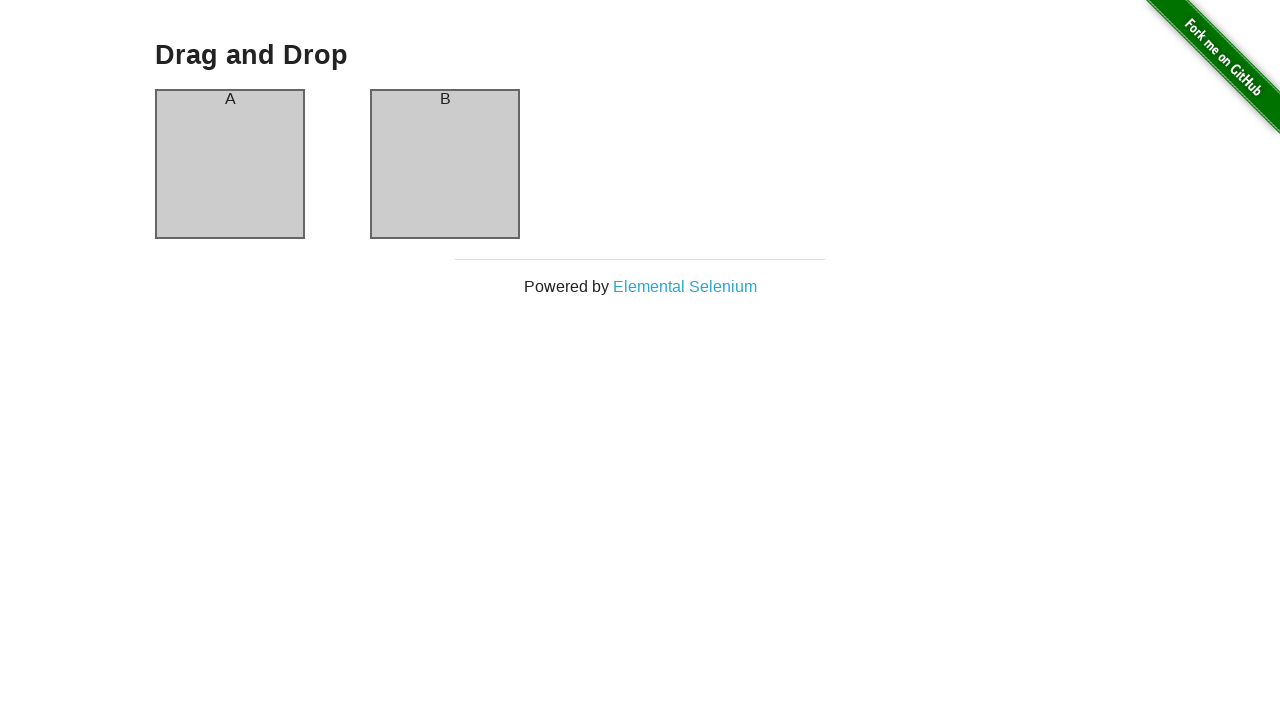

Dragged element B onto element A at (230, 164)
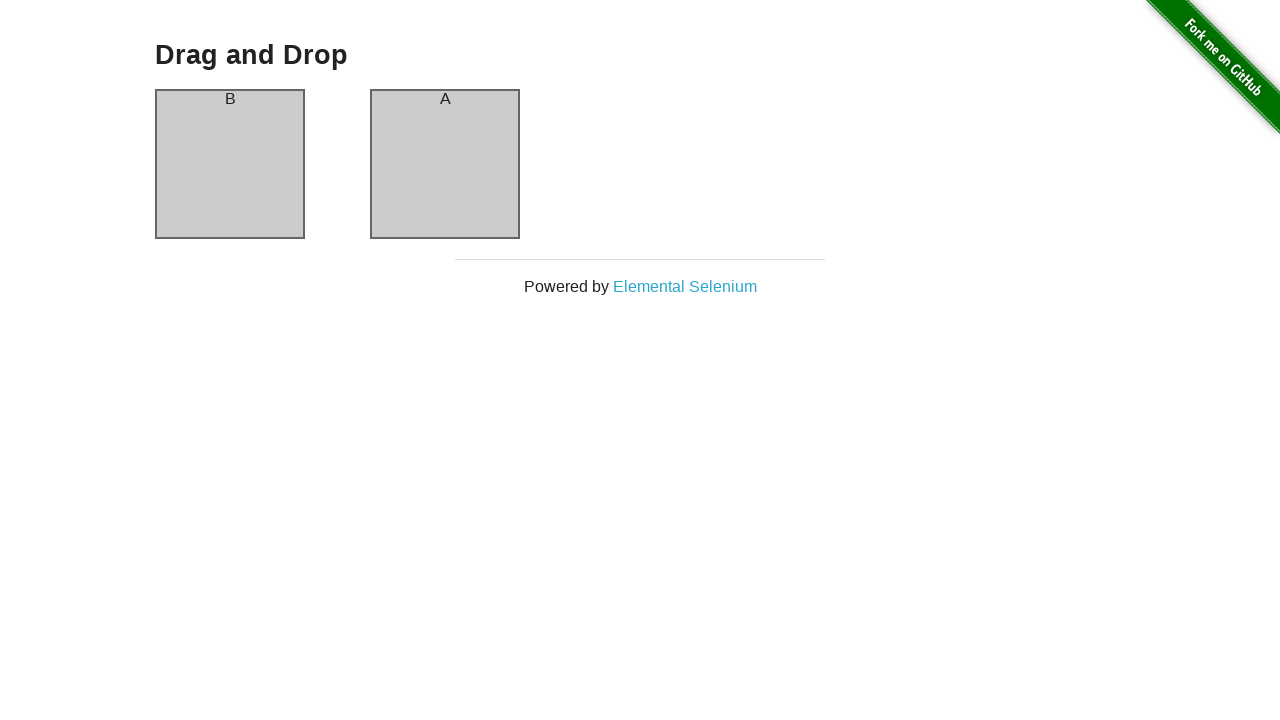

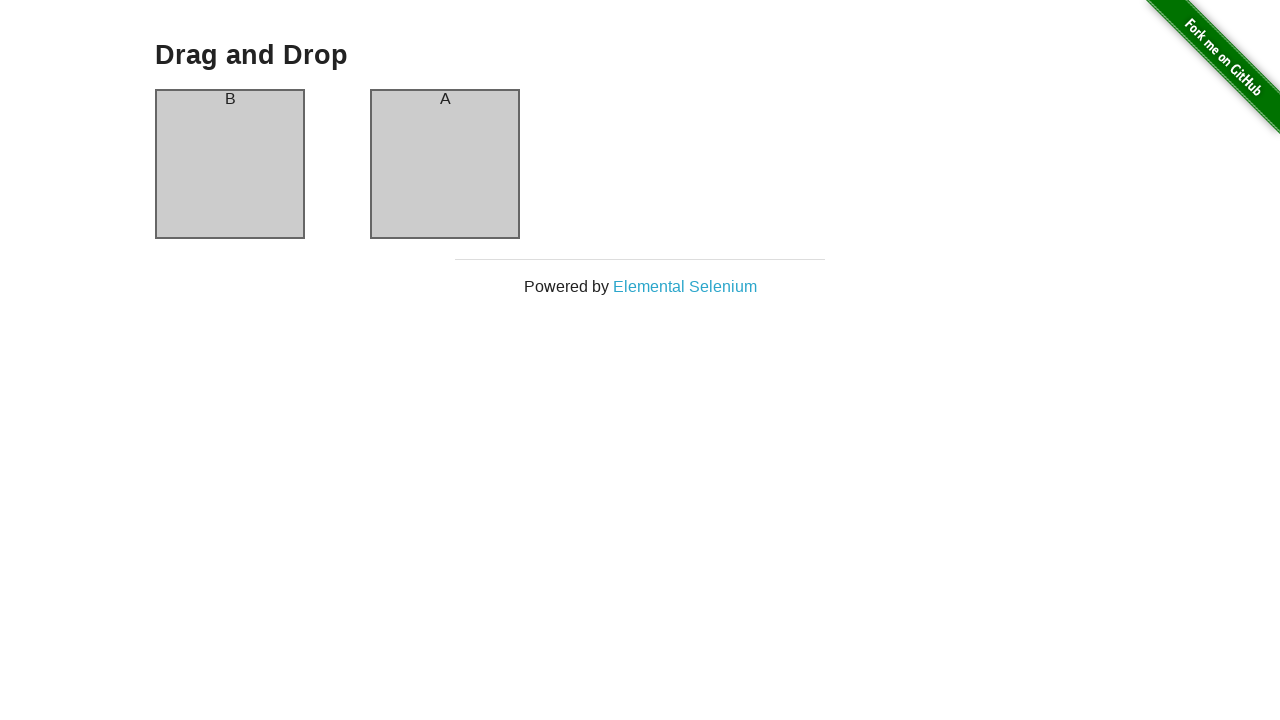